Tests mouse operations on a demo site by hovering over main menu items, performing a hover with offset coordinates, and executing a right-click (context click) on a menu option.

Starting URL: https://www.globalsqa.com/demo-site/

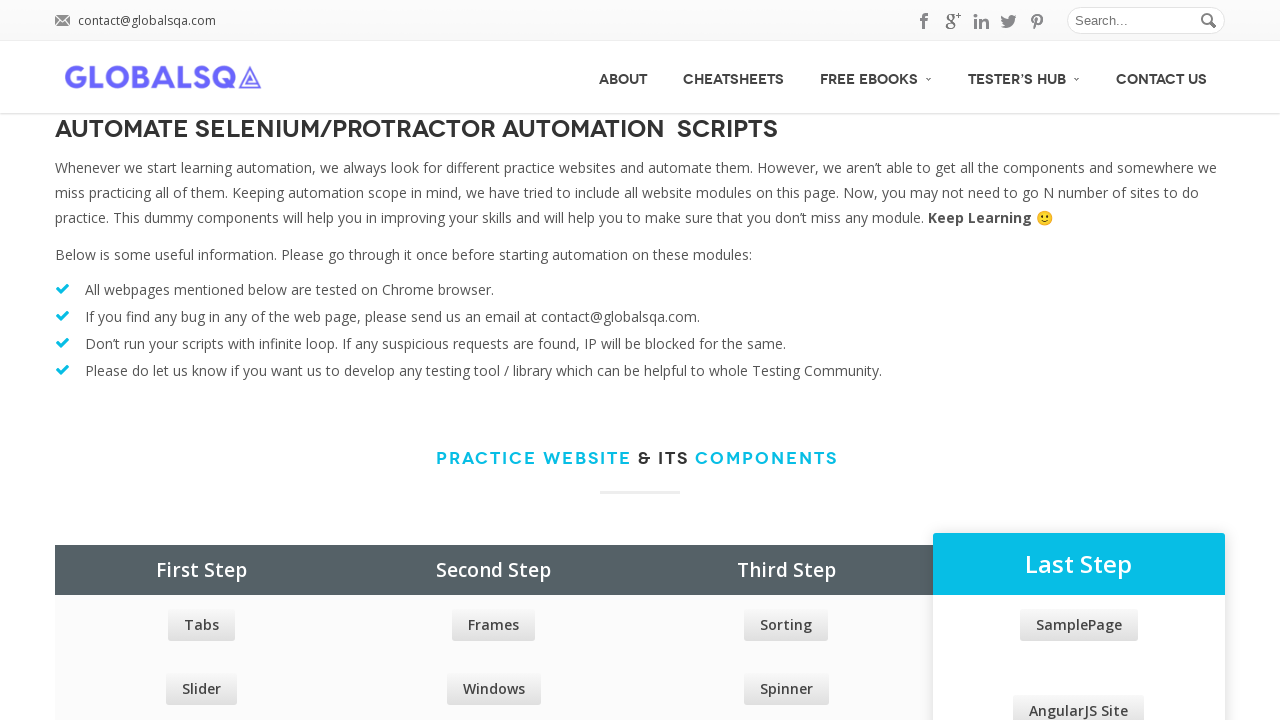

Located all main menu items - count: 5
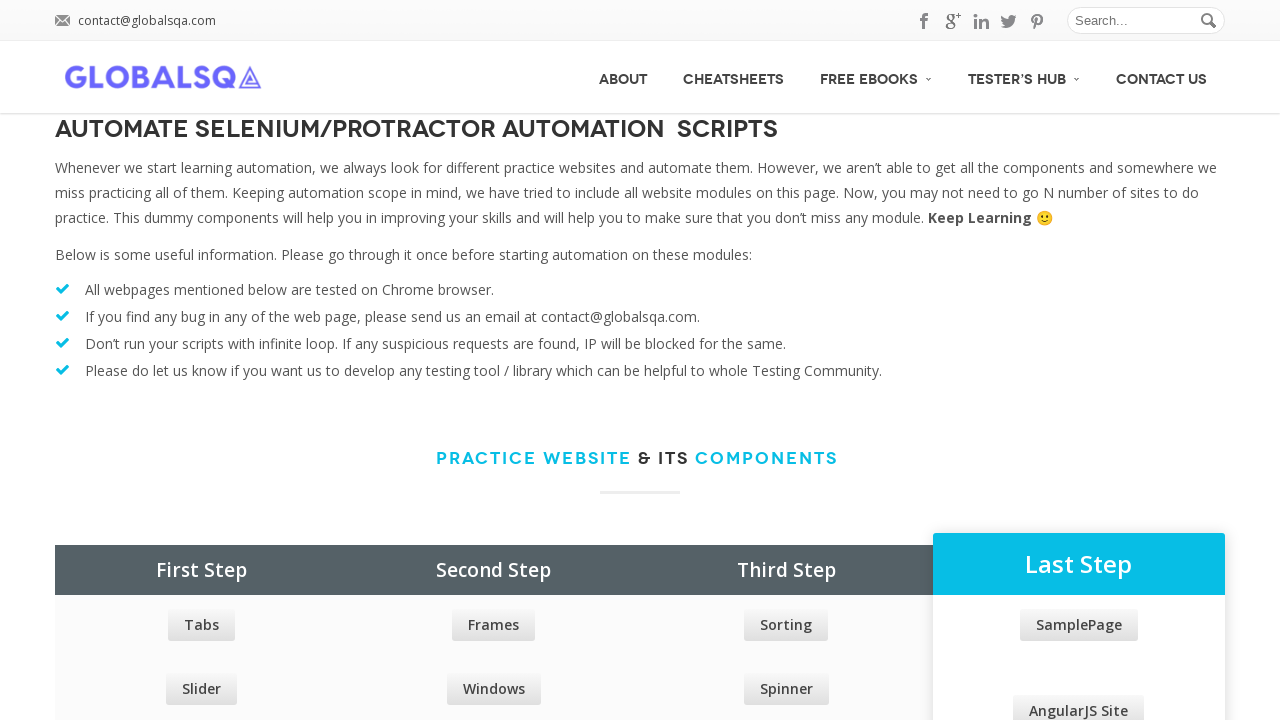

Hovered over a main menu item at (623, 77) on xpath=//div[@id='menu']/ul/li/a >> nth=0
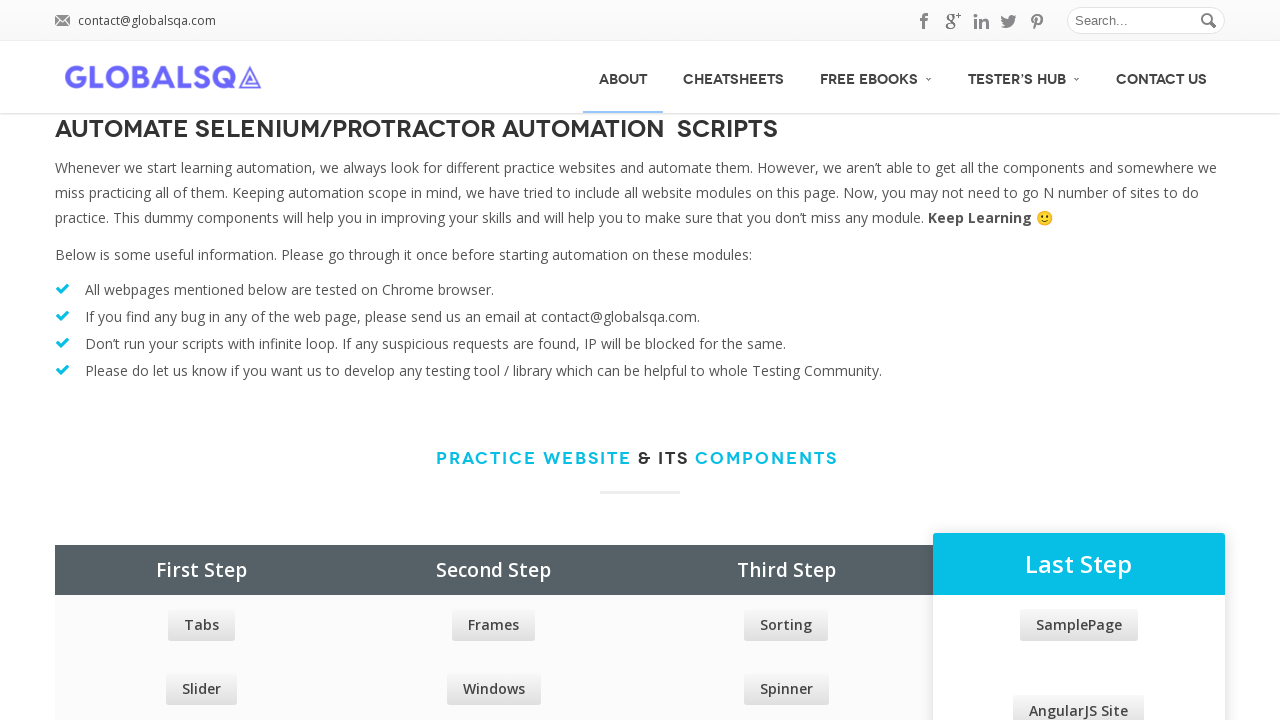

Waited 1 second after hovering
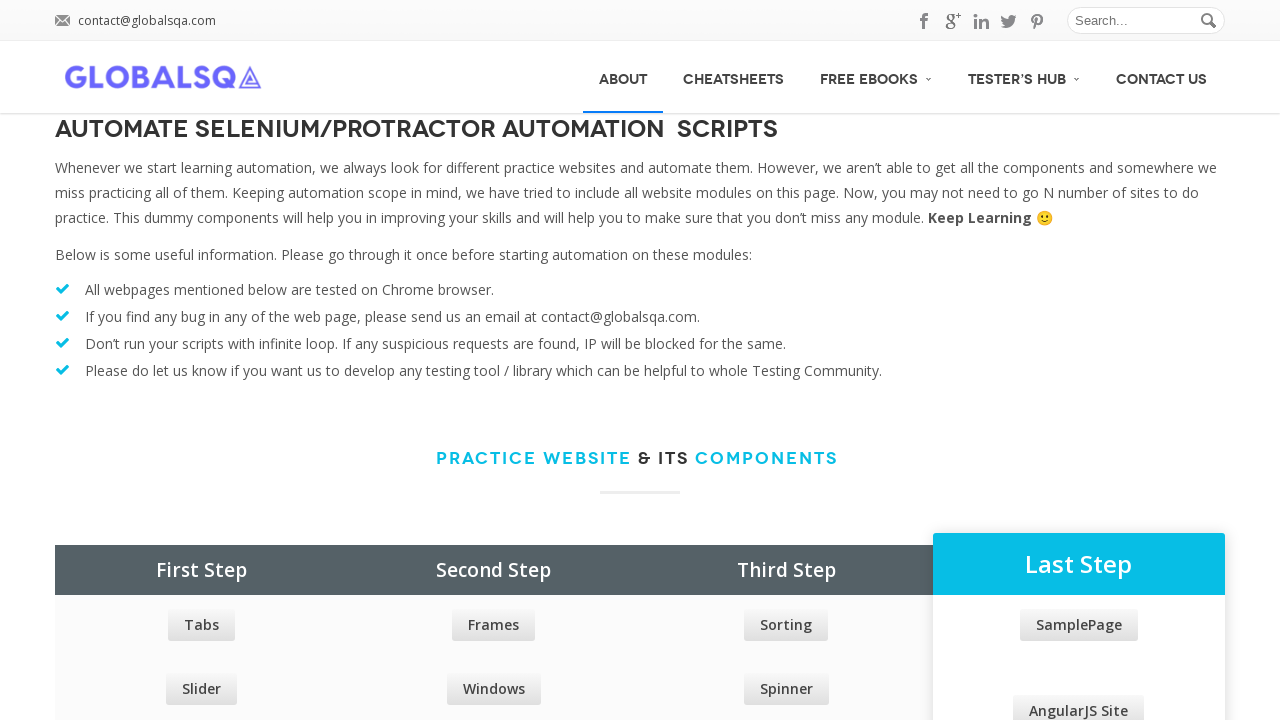

Hovered over a main menu item at (734, 77) on xpath=//div[@id='menu']/ul/li/a >> nth=1
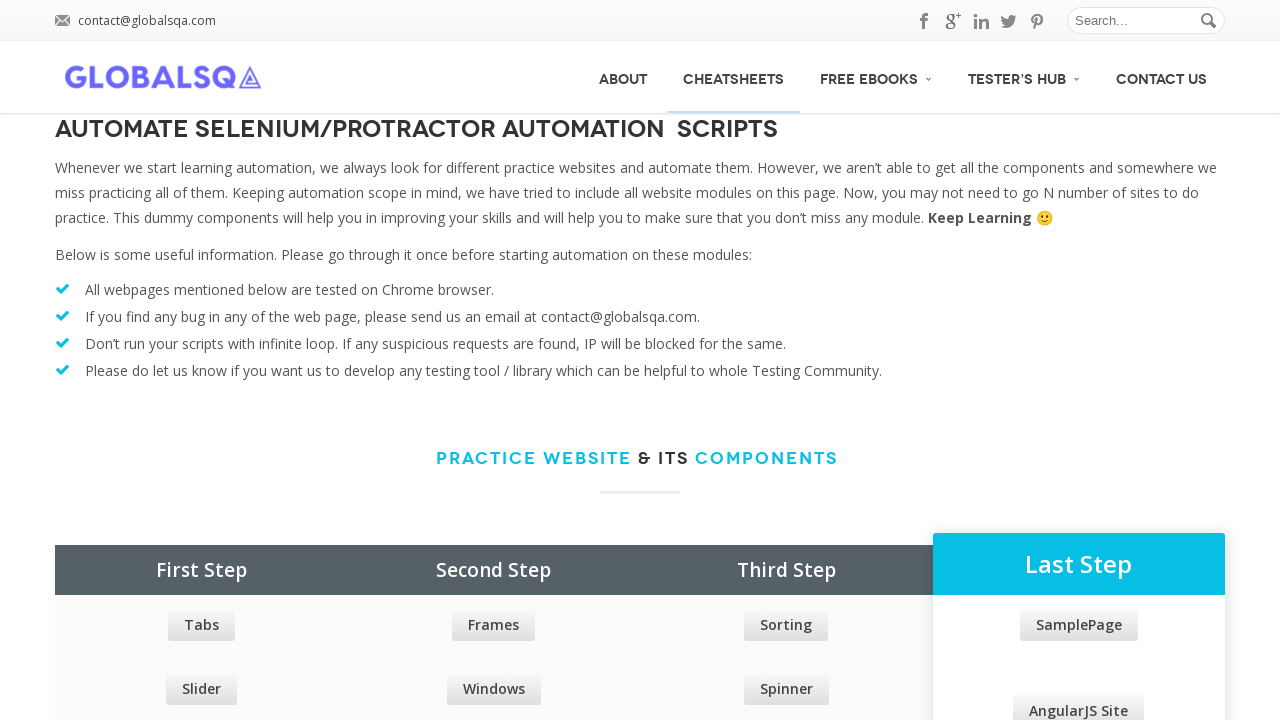

Waited 1 second after hovering
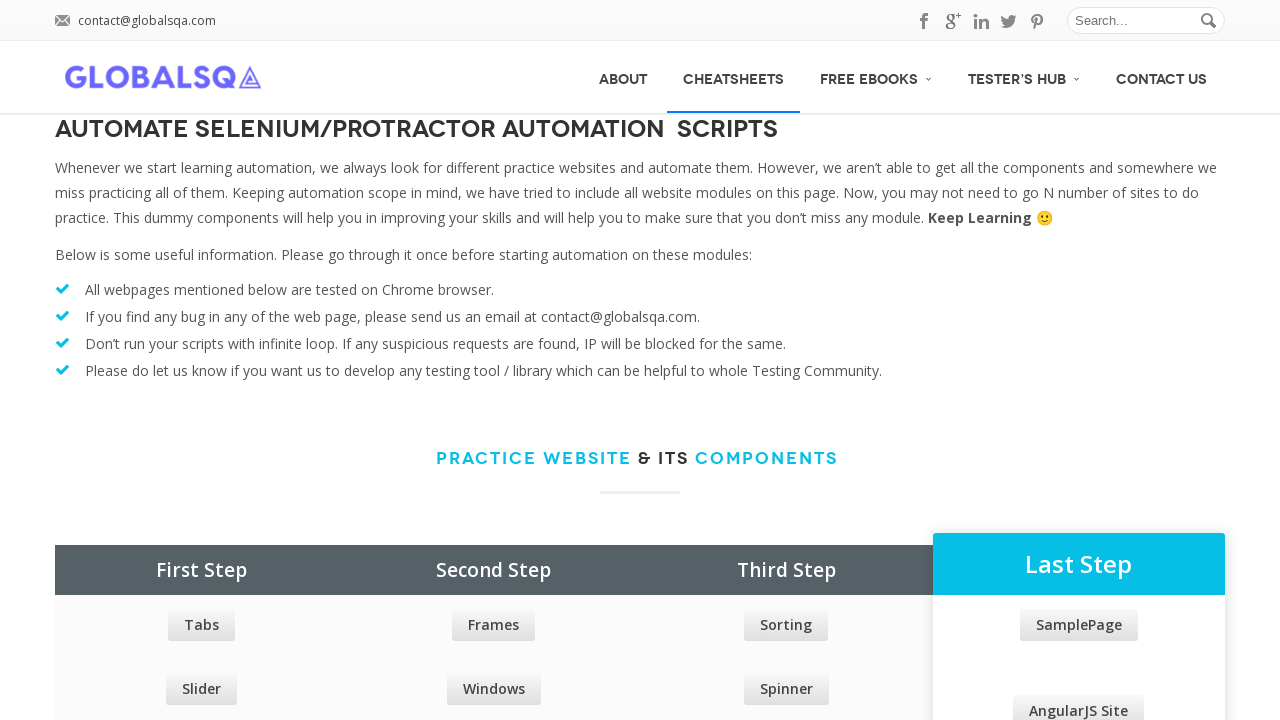

Hovered over a main menu item at (876, 76) on xpath=//div[@id='menu']/ul/li/a >> nth=2
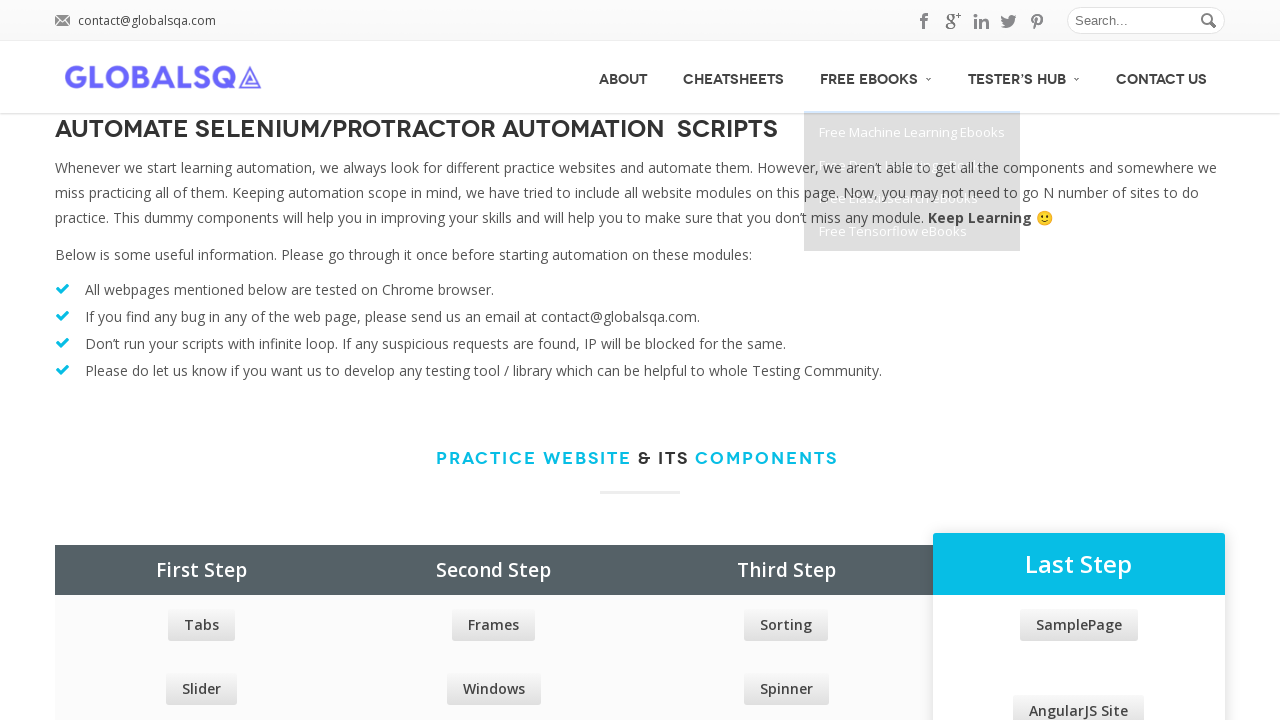

Waited 1 second after hovering
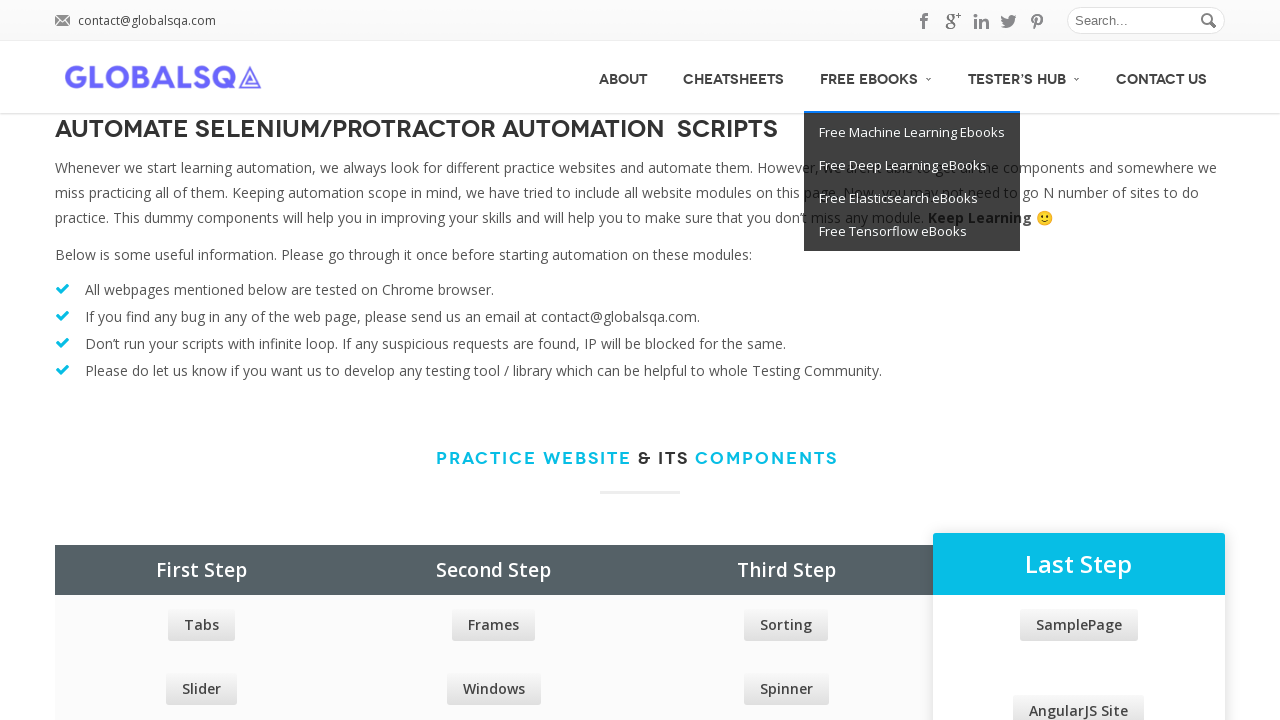

Hovered over a main menu item at (1024, 76) on xpath=//div[@id='menu']/ul/li/a >> nth=3
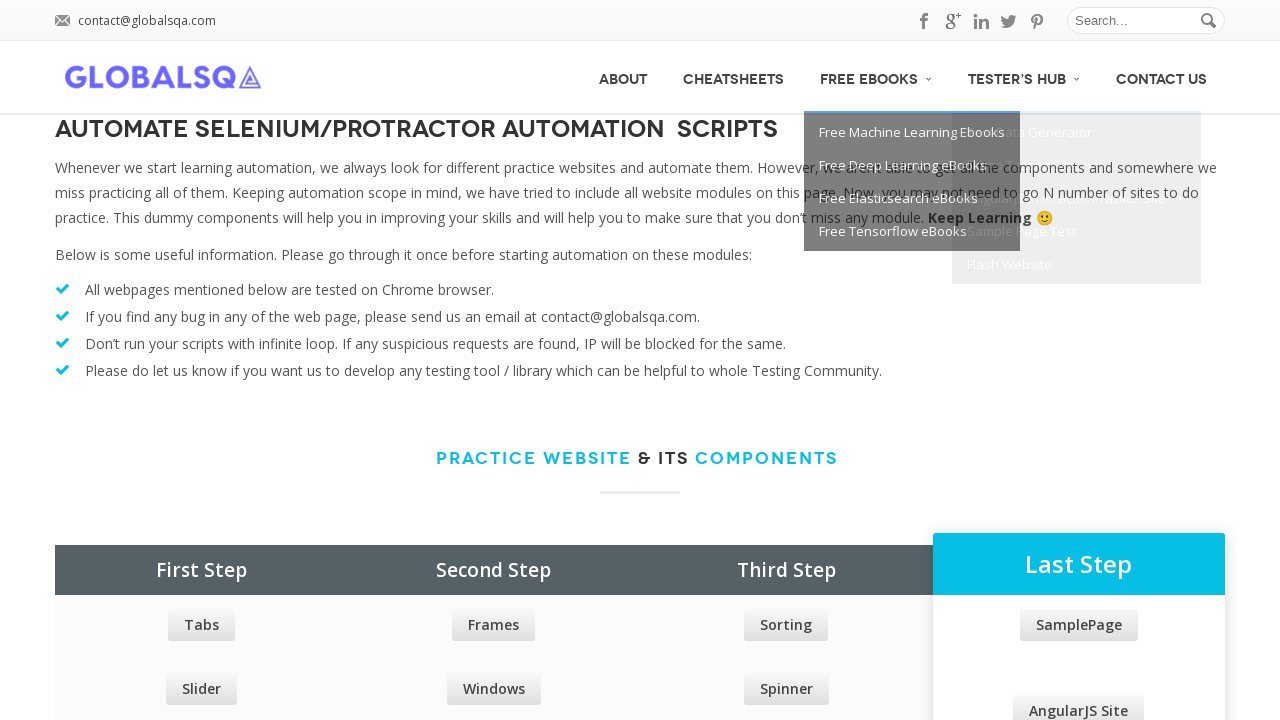

Waited 1 second after hovering
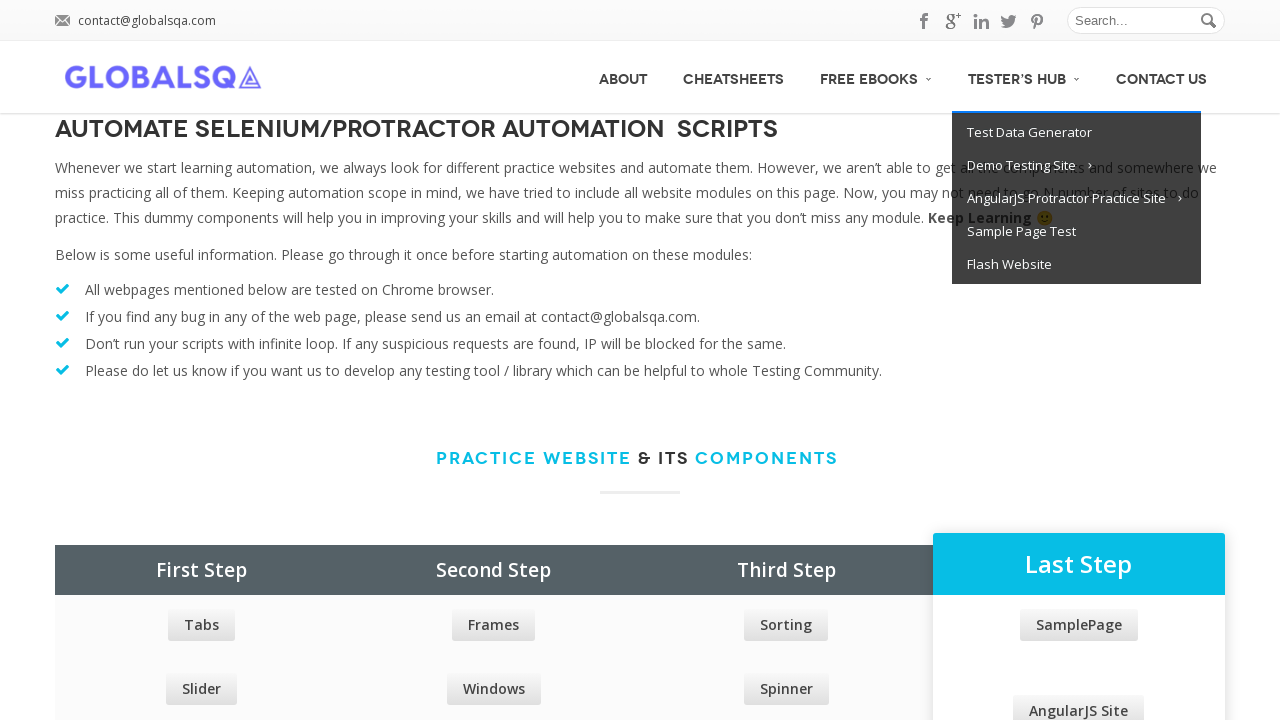

Hovered over a main menu item at (1162, 77) on xpath=//div[@id='menu']/ul/li/a >> nth=4
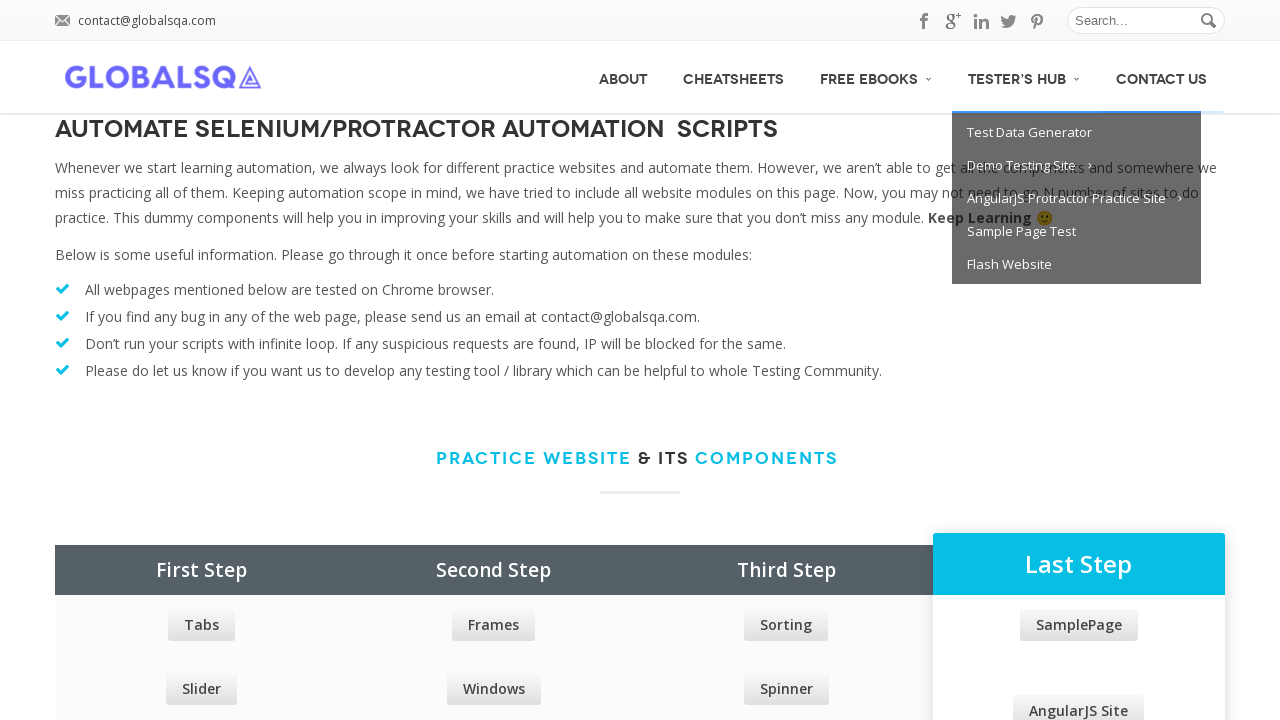

Waited 1 second after hovering
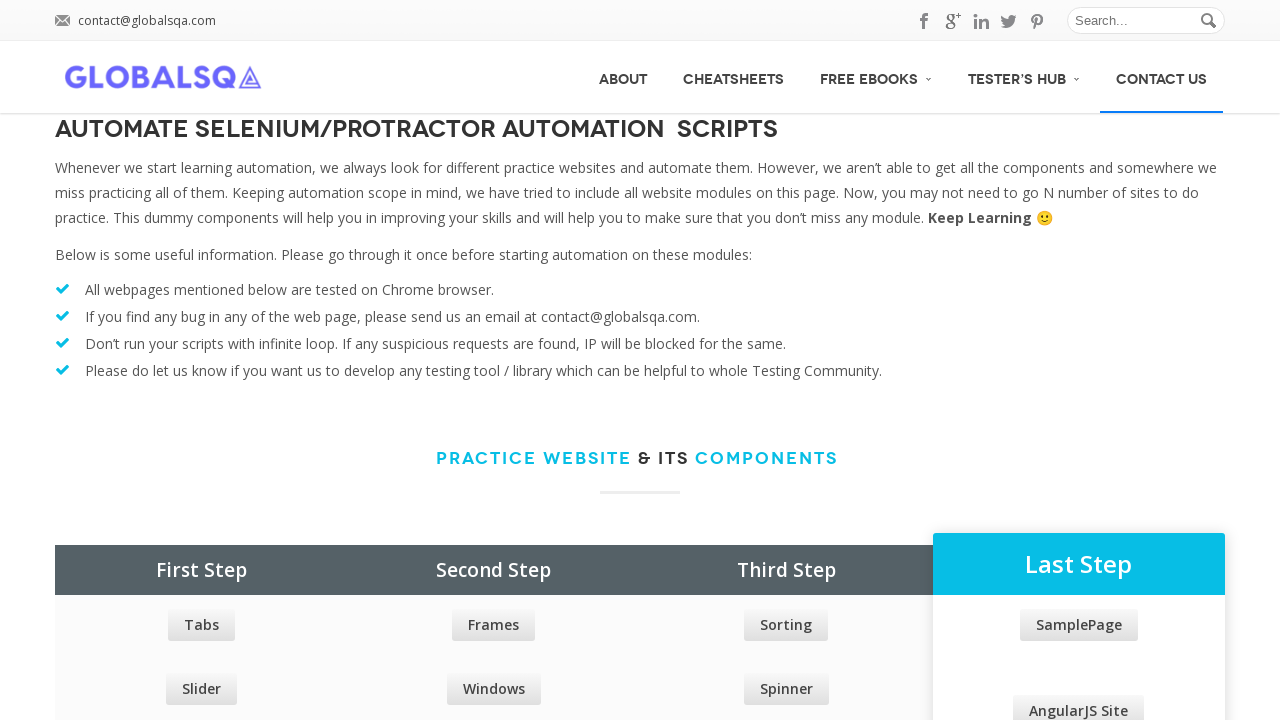

Located second menu item
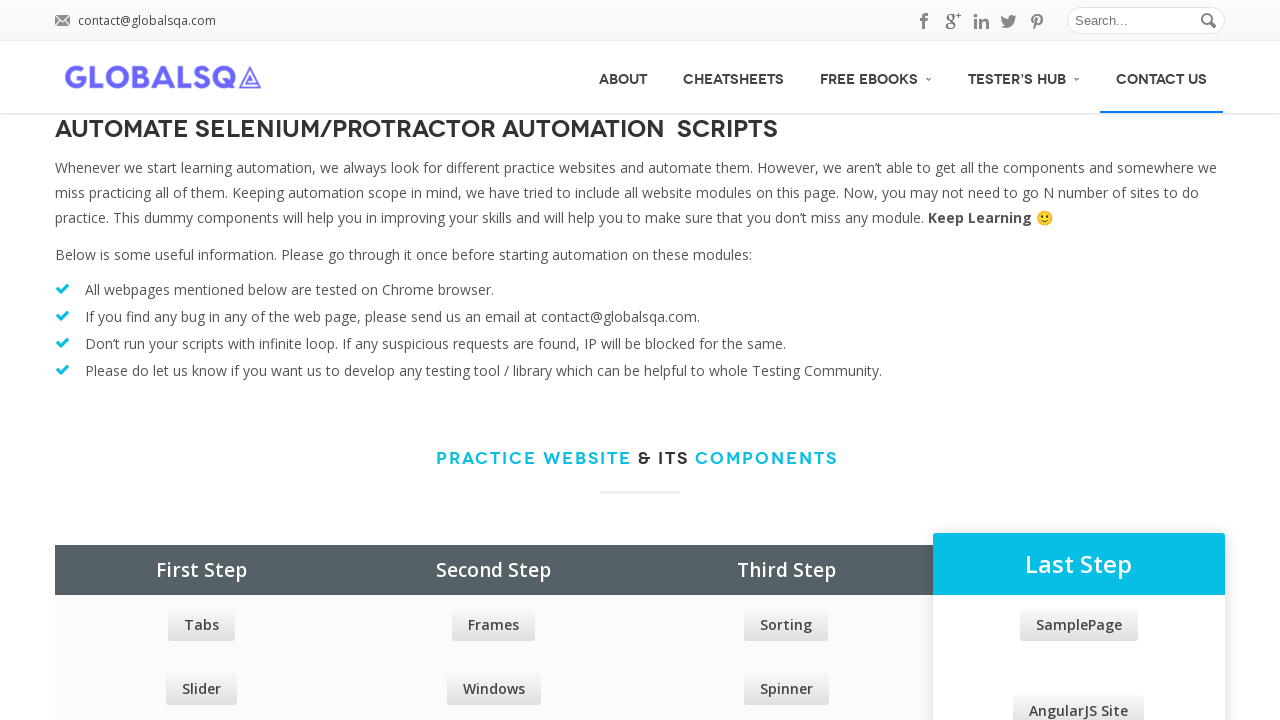

Retrieved text content of second menu item: 'CheatSheets'
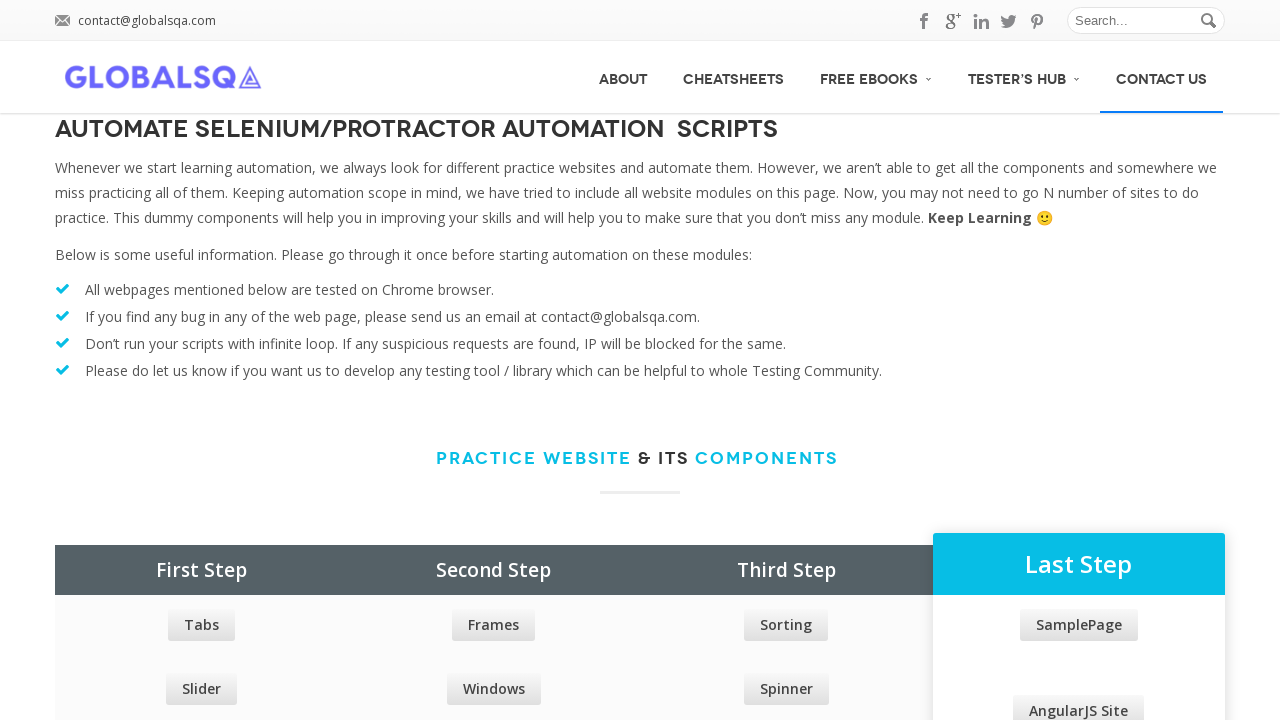

Retrieved bounding box of second menu item
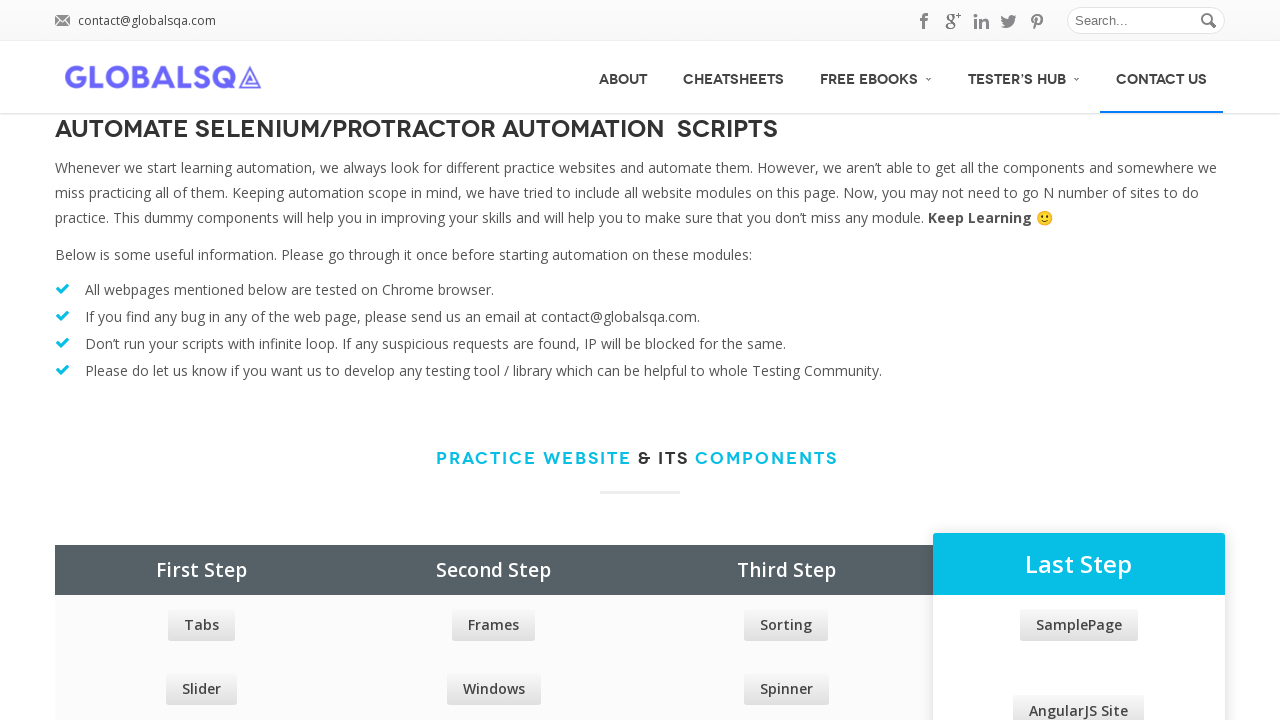

Moved mouse to offset position (100px right of center) on second menu item at (834, 77)
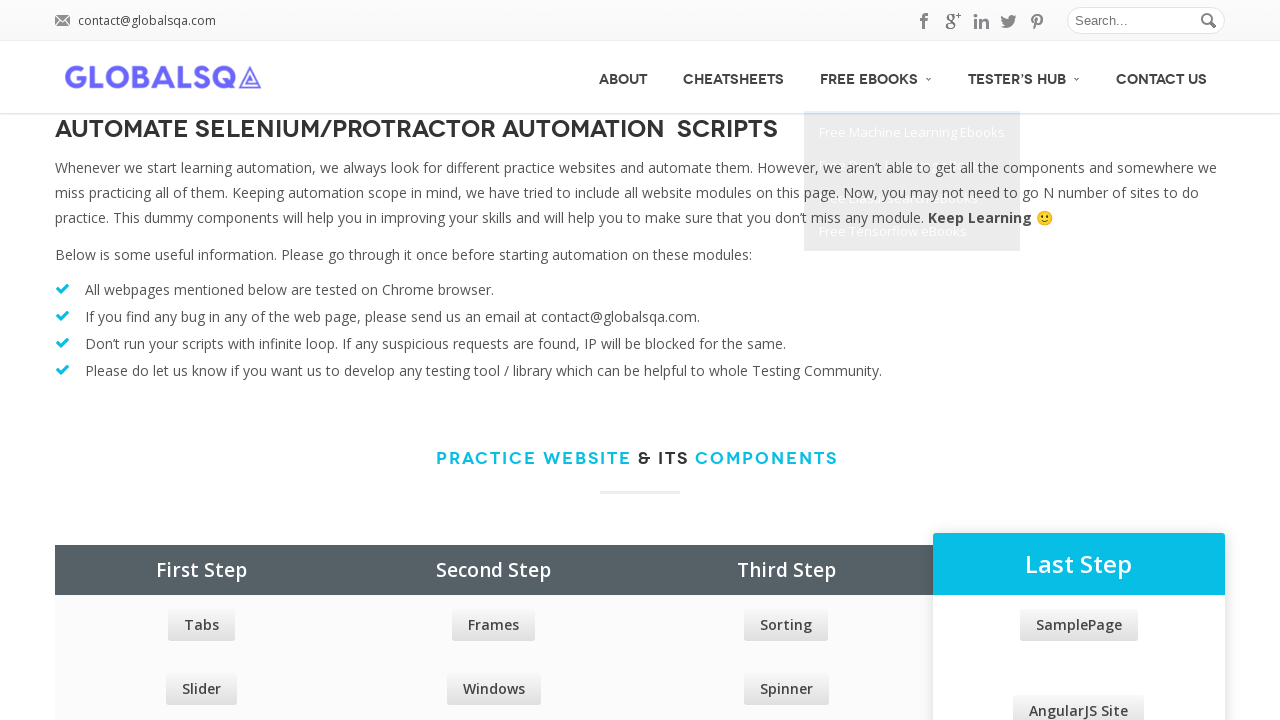

Right-clicked on second menu item: 'CheatSheets' at (734, 77) on xpath=//div[@id='menu']/ul/li/a >> nth=1
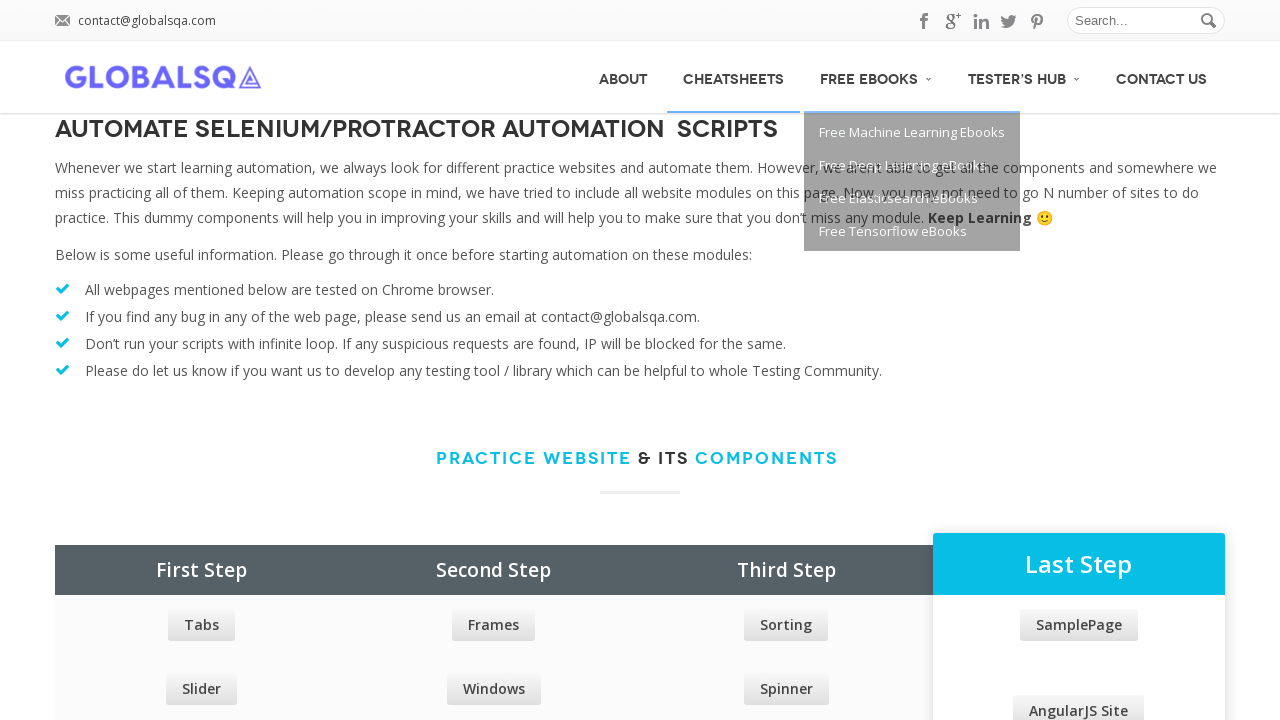

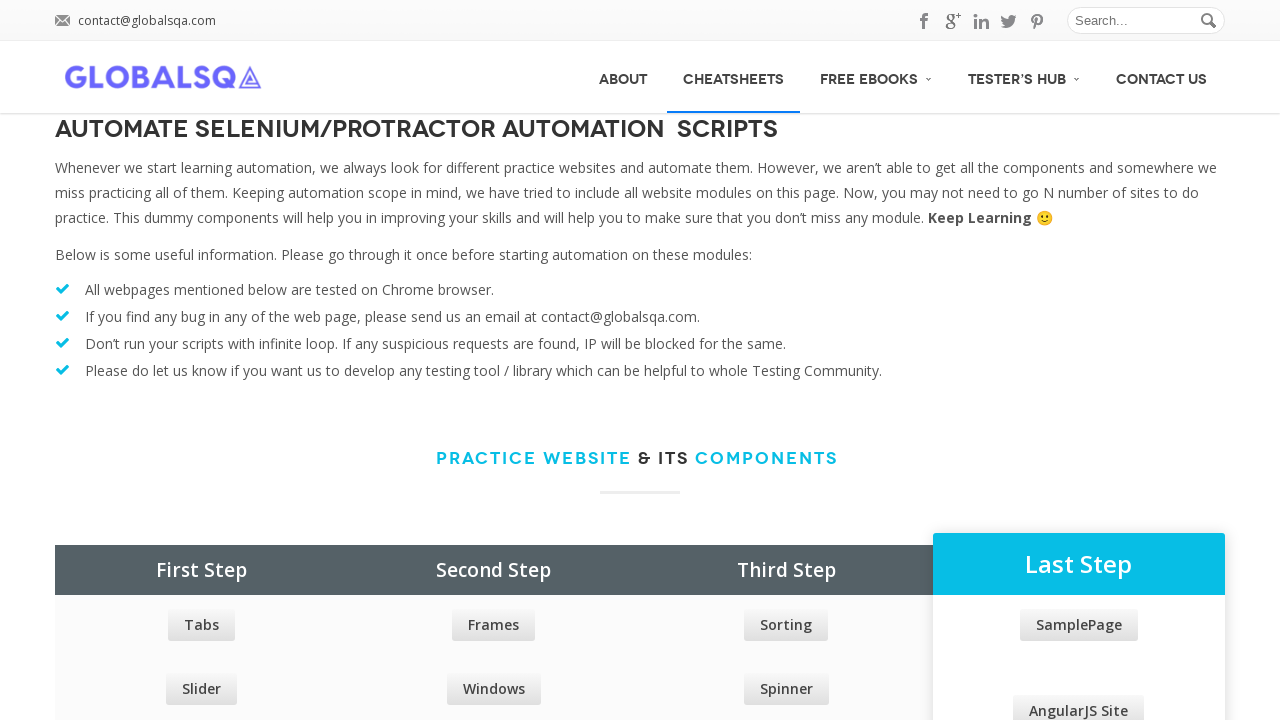